Tests radio button selection using keyboard SPACE key, first selecting "Yes" radio button and then "Impressive" radio button, verifying the success messages after each selection

Starting URL: https://demoqa.com/radio-button

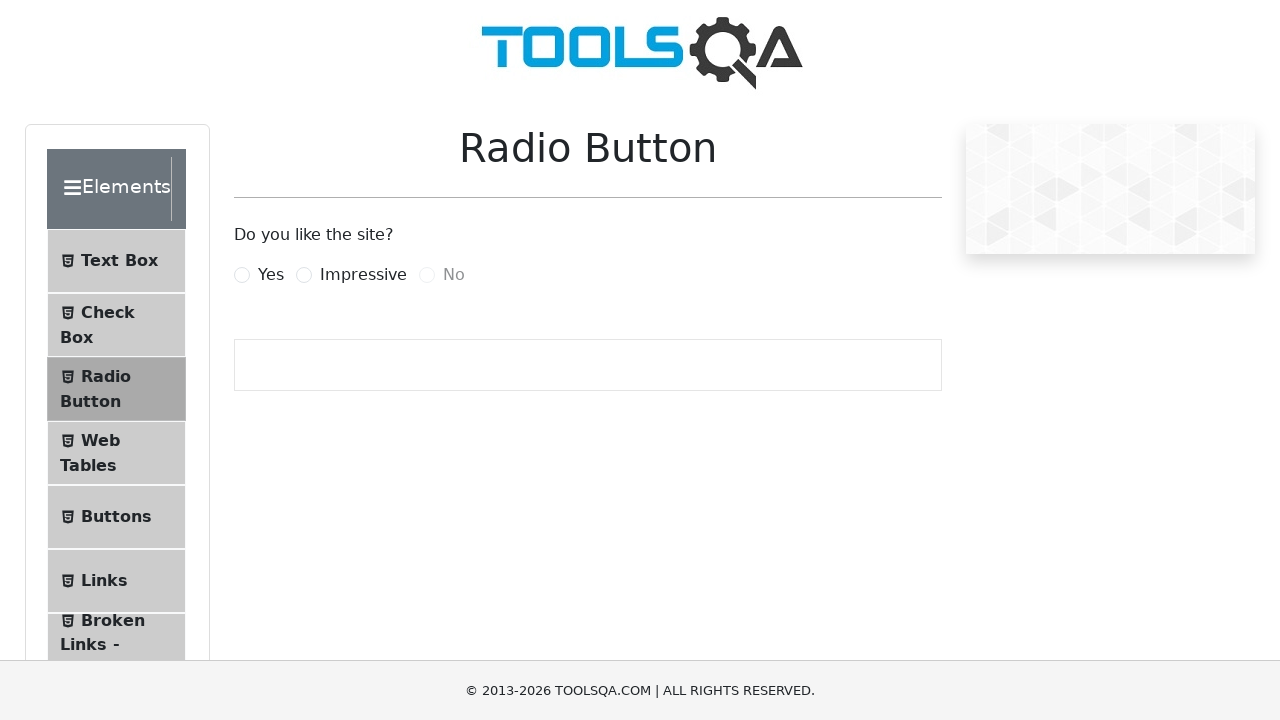

Pressed SPACE key to select 'Yes' radio button on xpath=//input[@id='yesRadio']
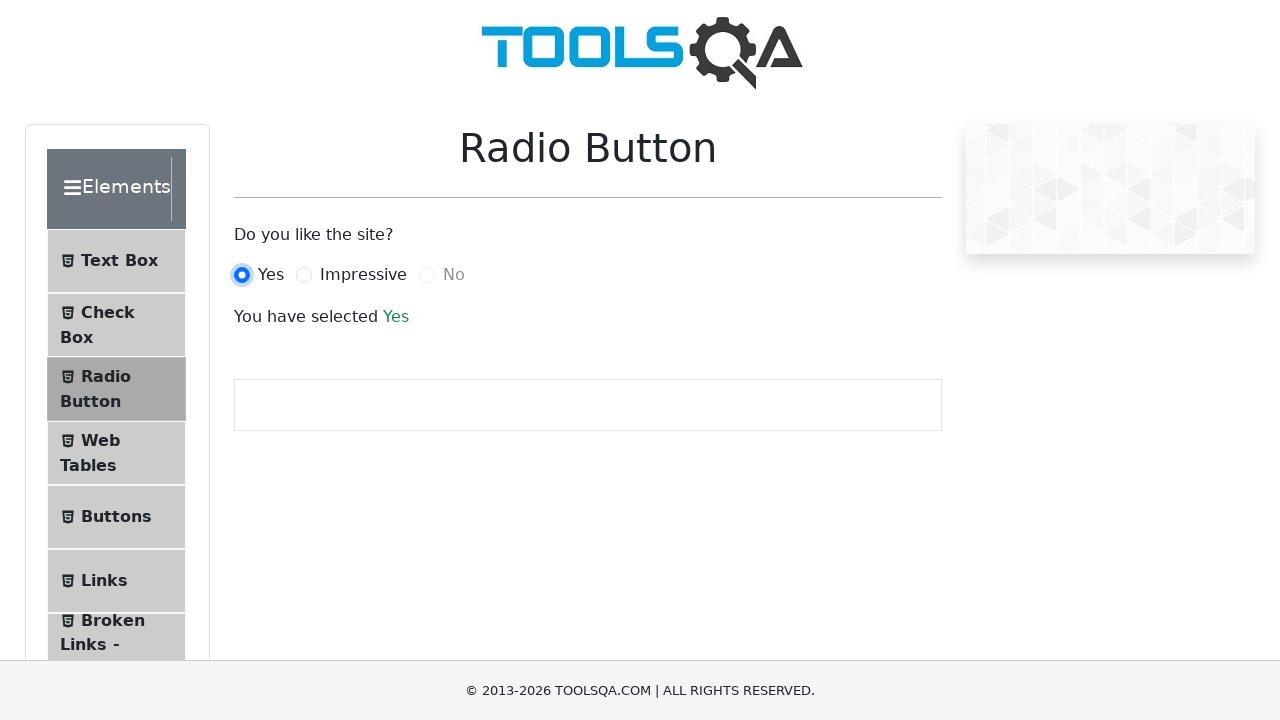

Verified success message appeared after selecting 'Yes'
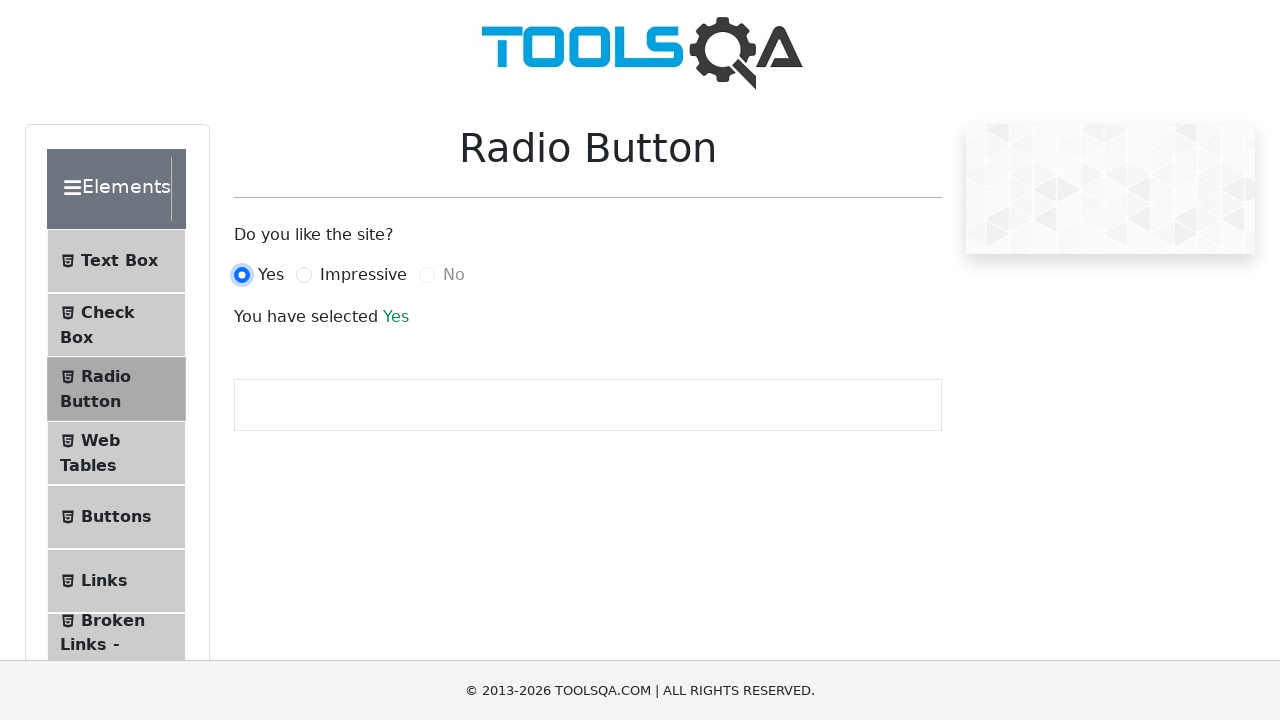

Pressed SPACE key to select 'Impressive' radio button on xpath=//input[@id='impressiveRadio']
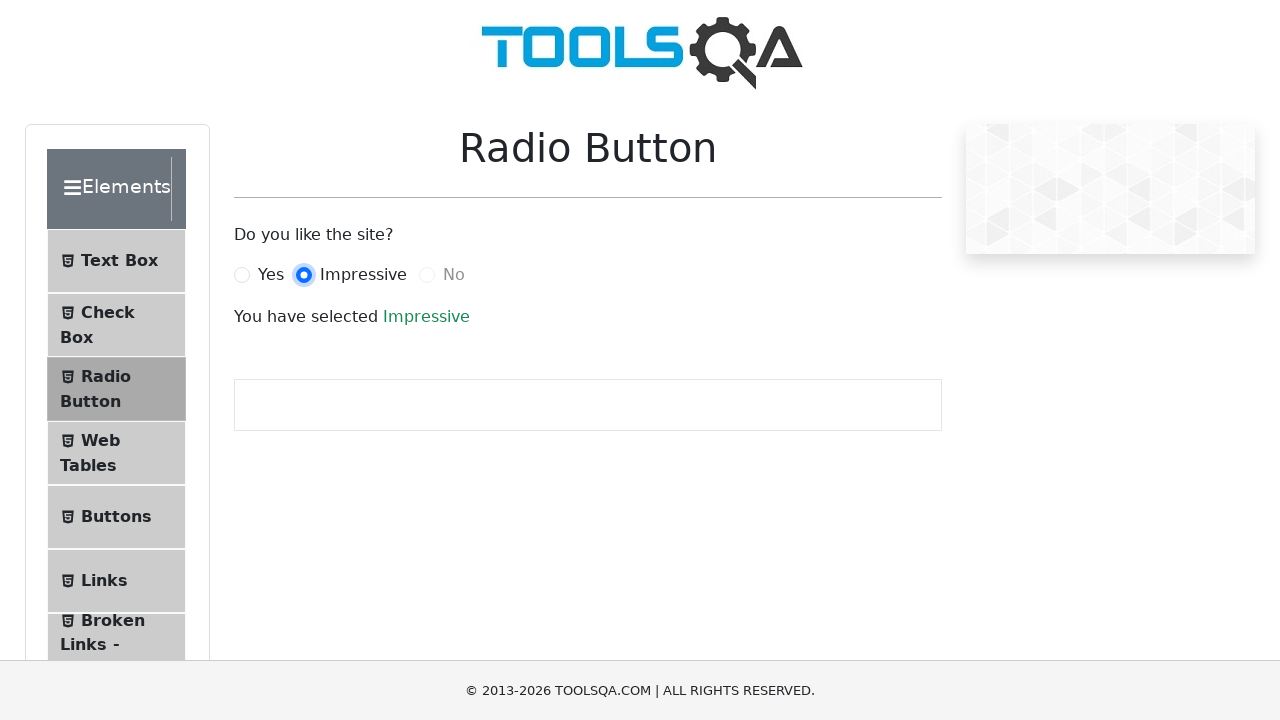

Verified success message appeared after selecting 'Impressive'
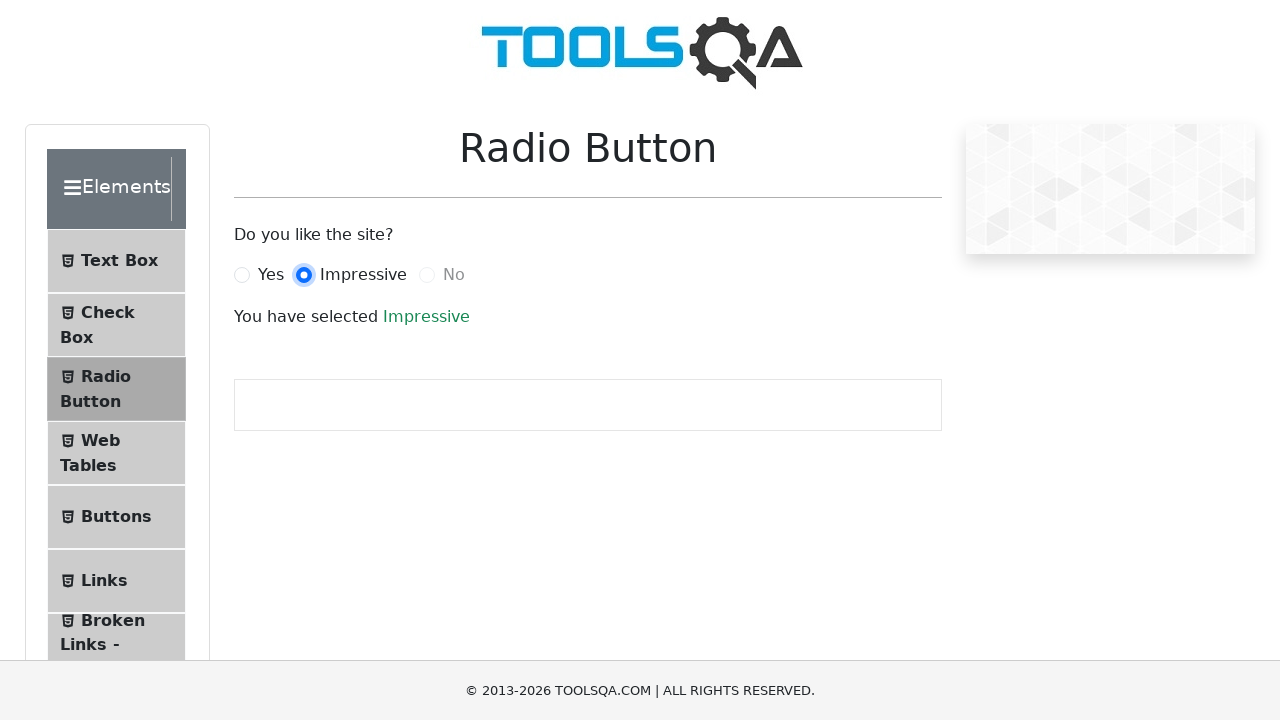

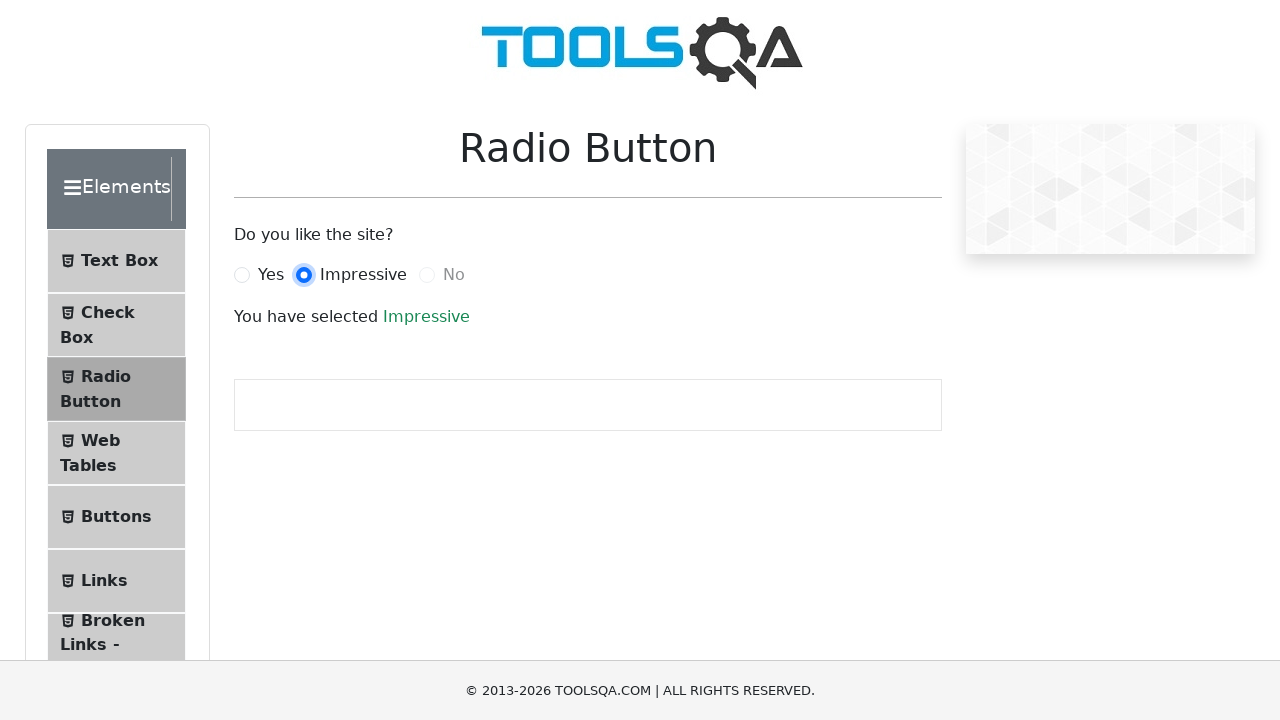